Tests context menu (right-click) and double-click actions on a draggable element link on the jQuery UI demo page

Starting URL: https://jqueryui.com/droppable/

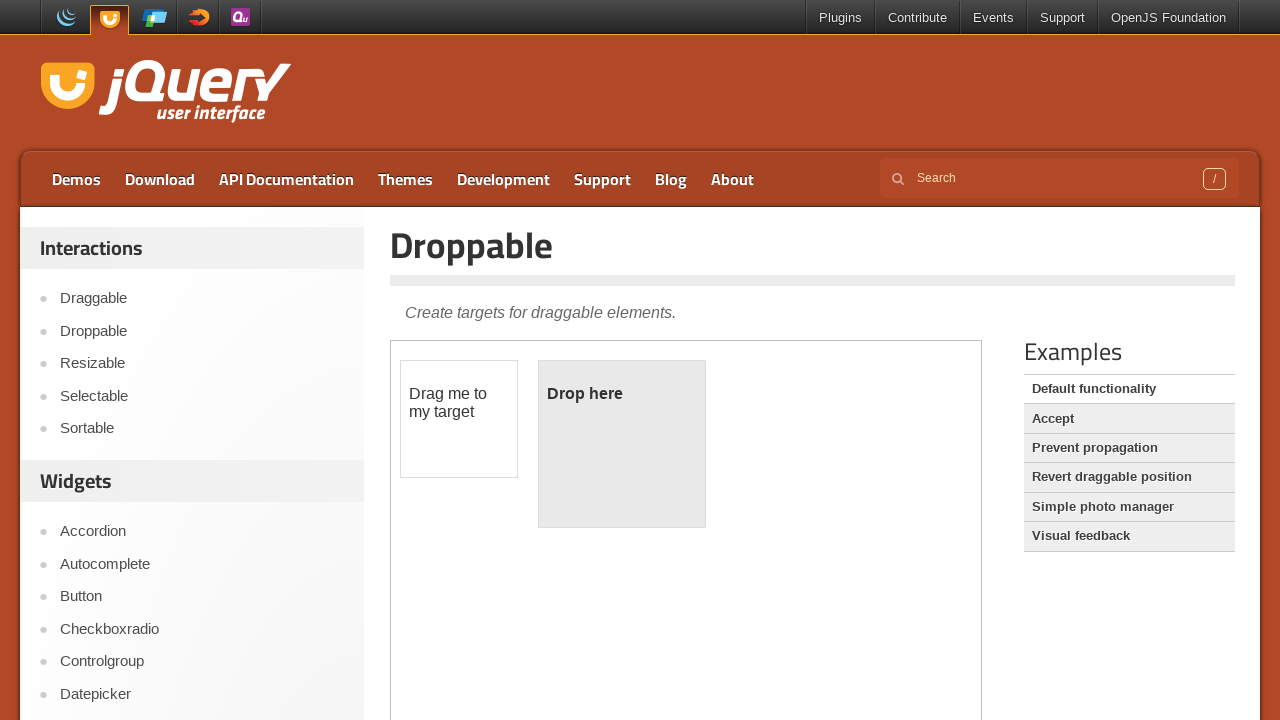

Navigated to jQuery UI droppable demo page
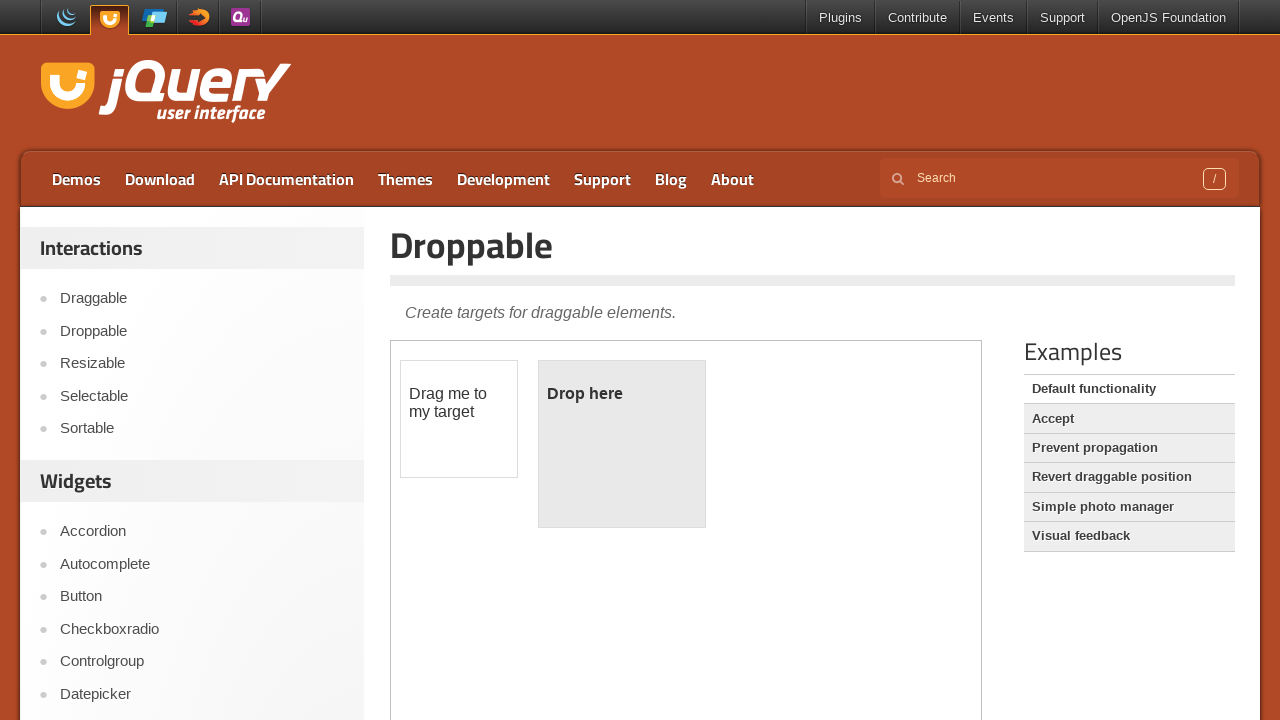

Located Draggable link element
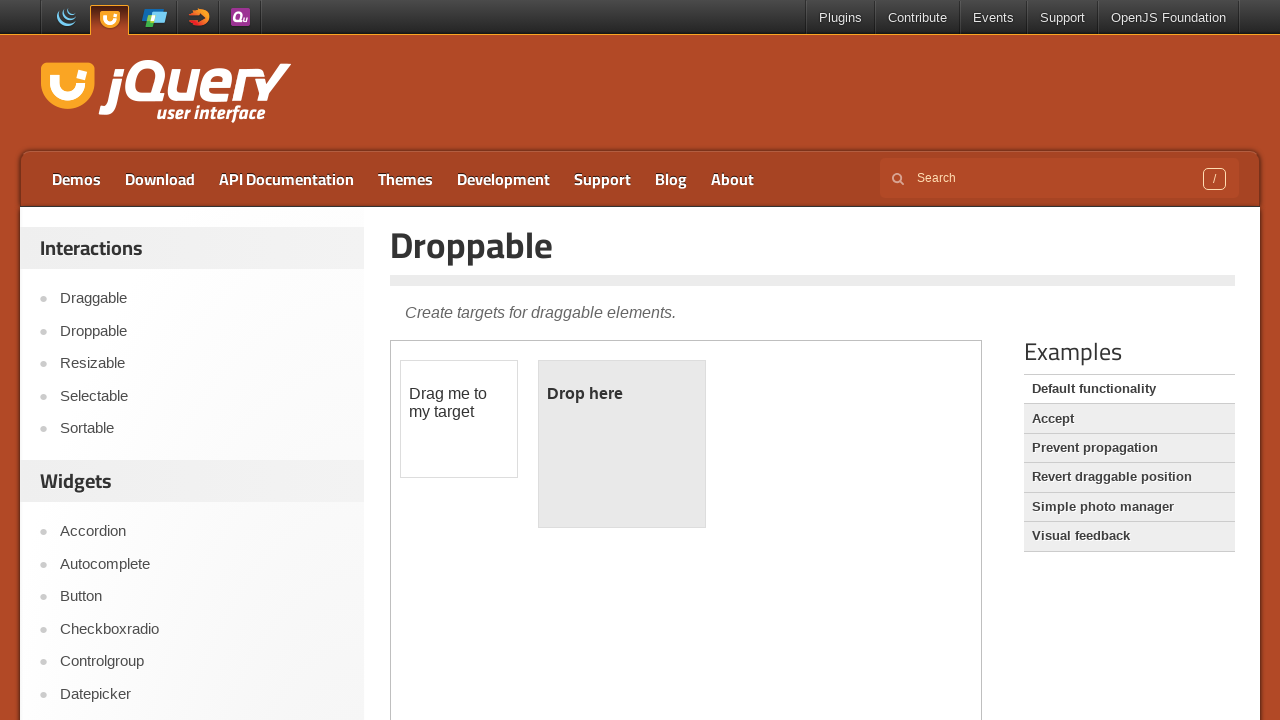

Right-clicked on Draggable link to open context menu at (202, 299) on xpath=//a[contains(text(),'Draggable')]
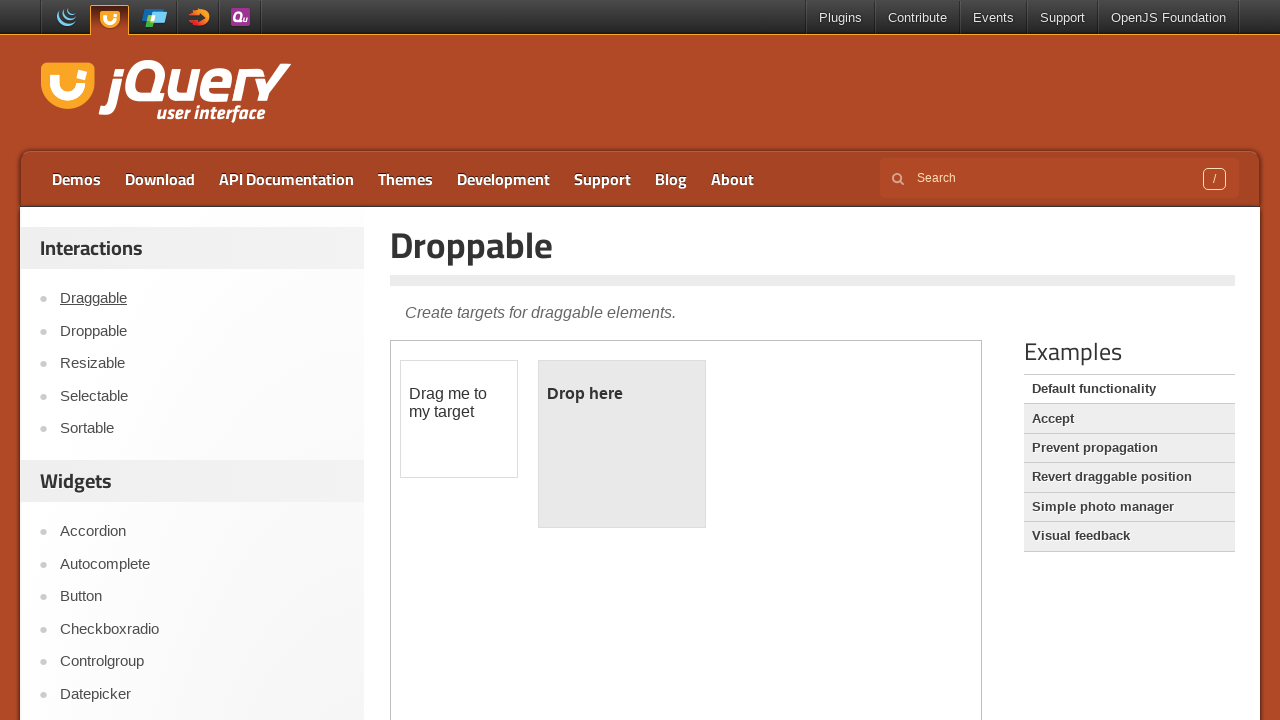

Double-clicked on Draggable link element at (202, 299) on xpath=//a[contains(text(),'Draggable')]
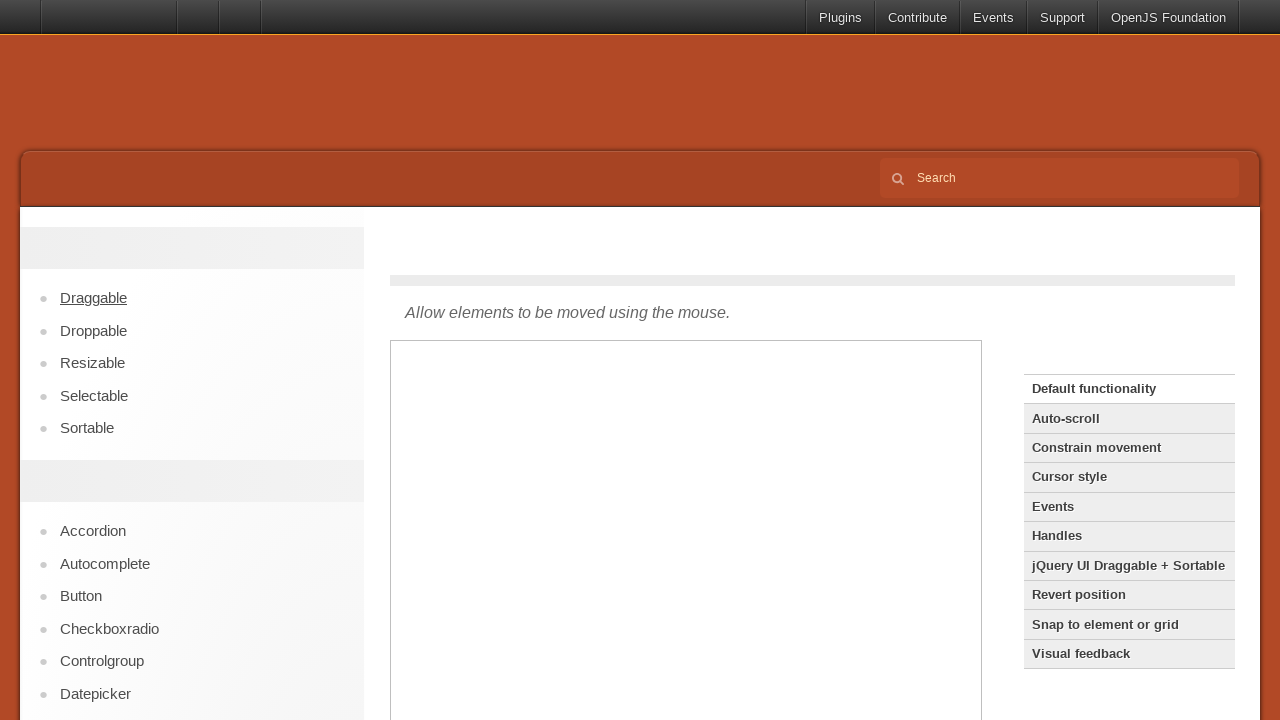

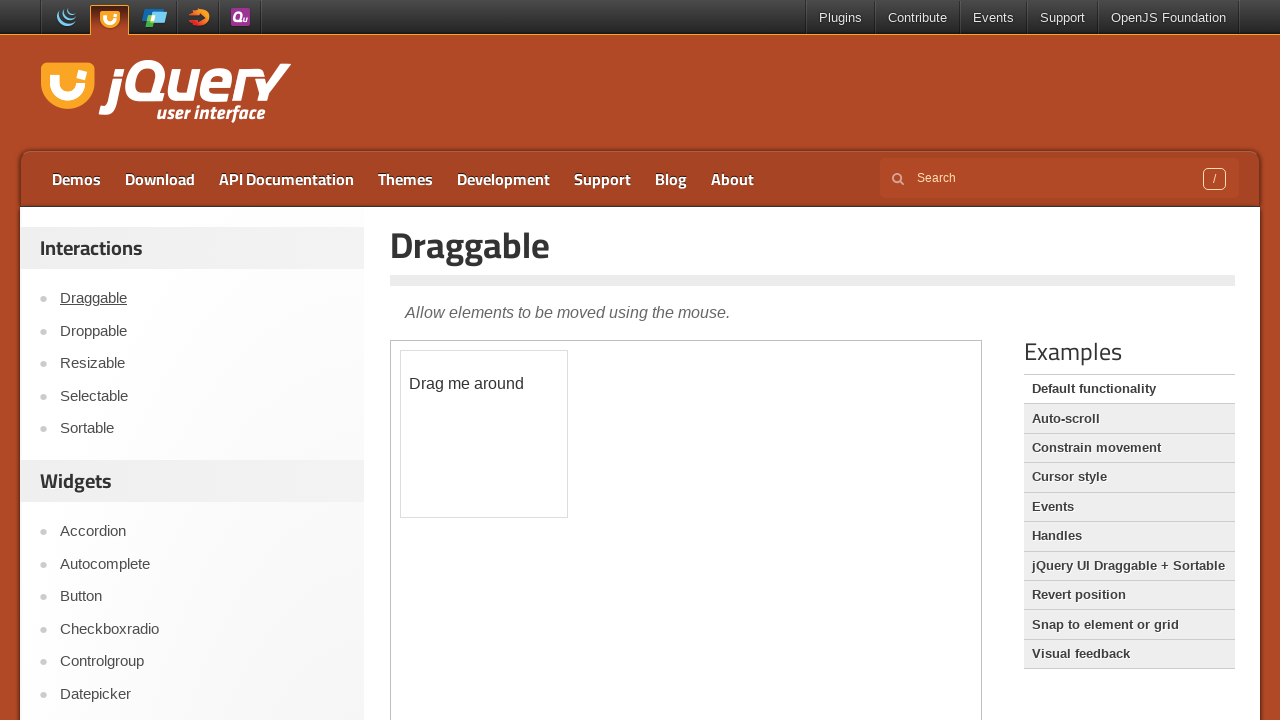